Navigates to TesterHome website

Starting URL: https://testerhome.com

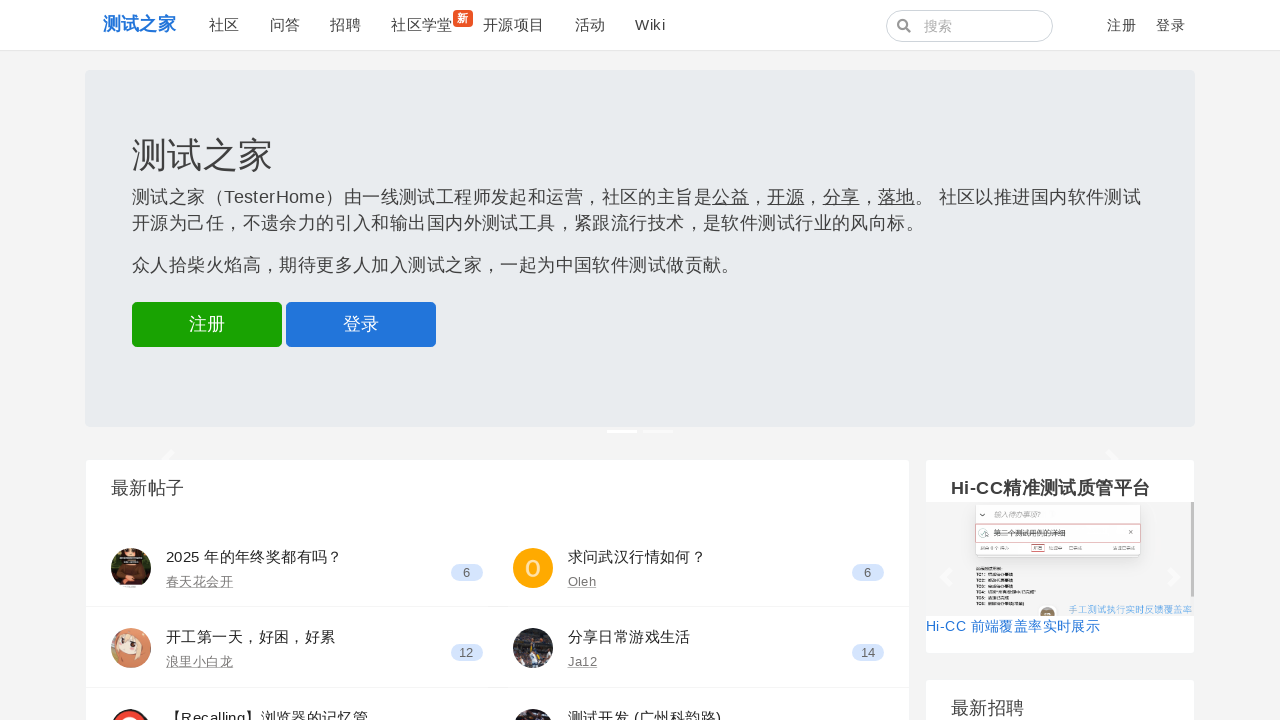

Navigated to TesterHome website at https://testerhome.com
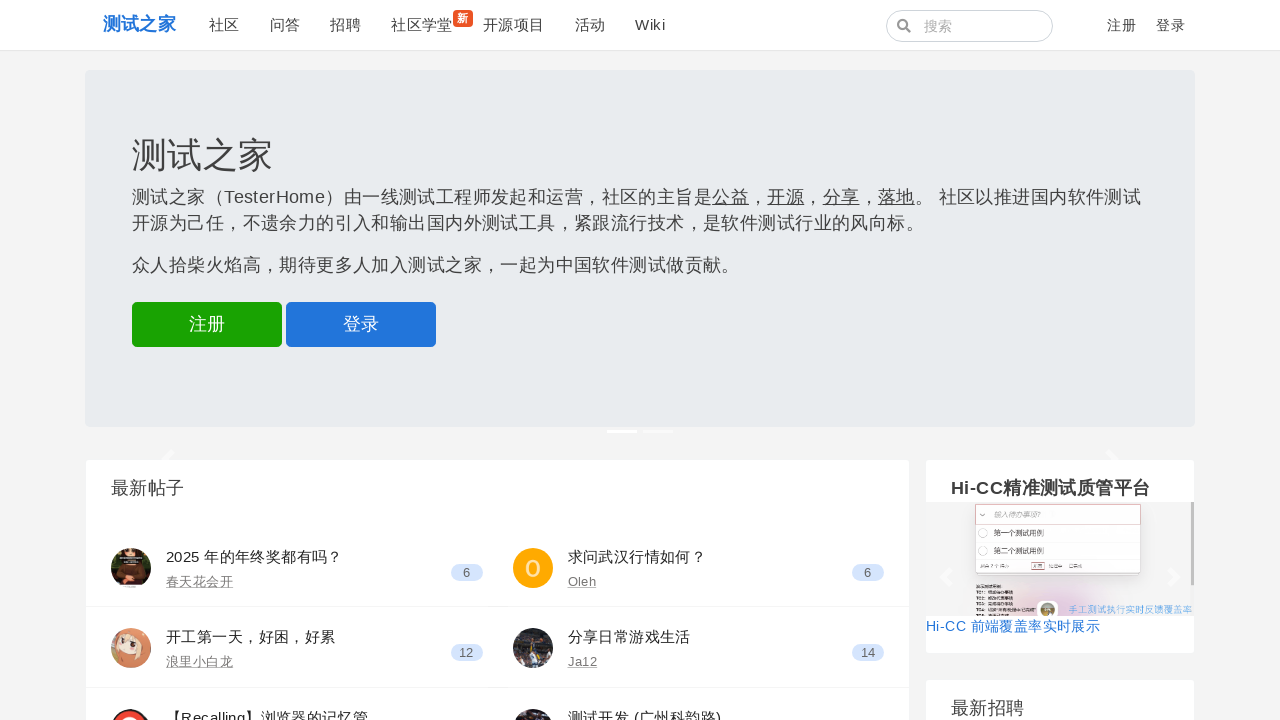

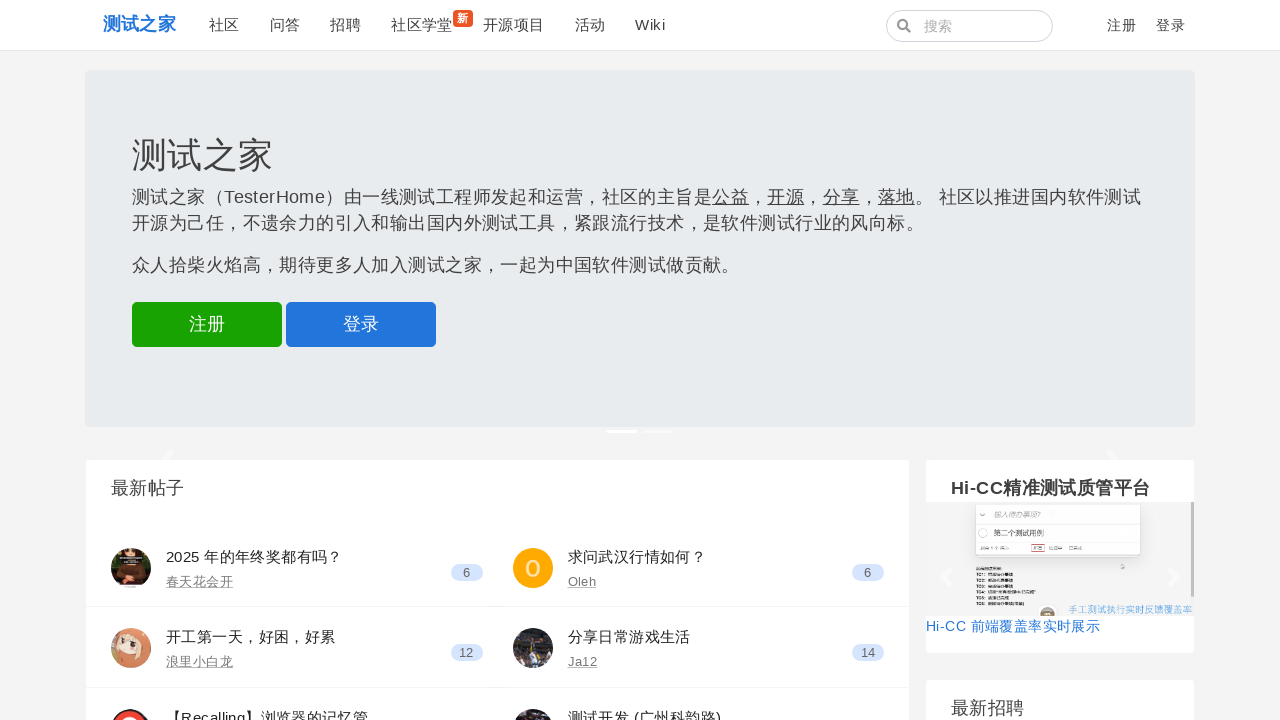